Solves a math problem on a form by calculating the answer, filling it in, selecting checkboxes and radio buttons, then submitting the form

Starting URL: http://suninjuly.github.io/math.html

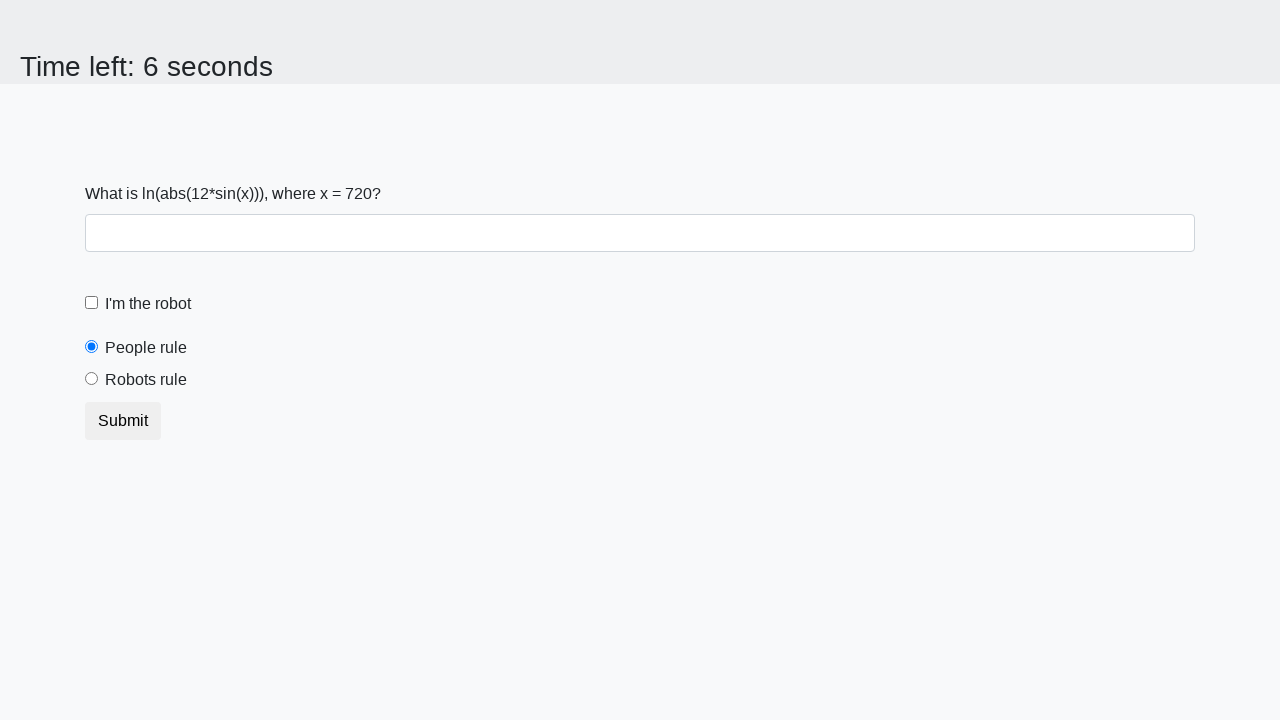

Located the input value element
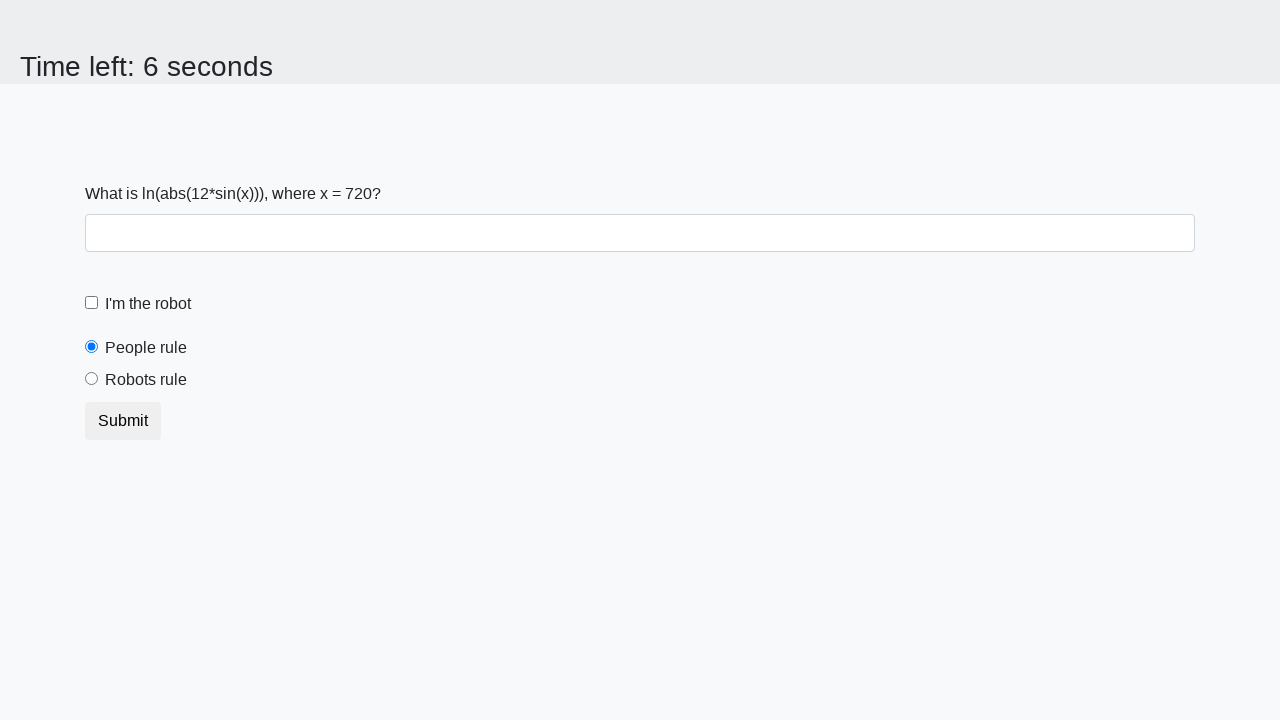

Retrieved the x value from the form
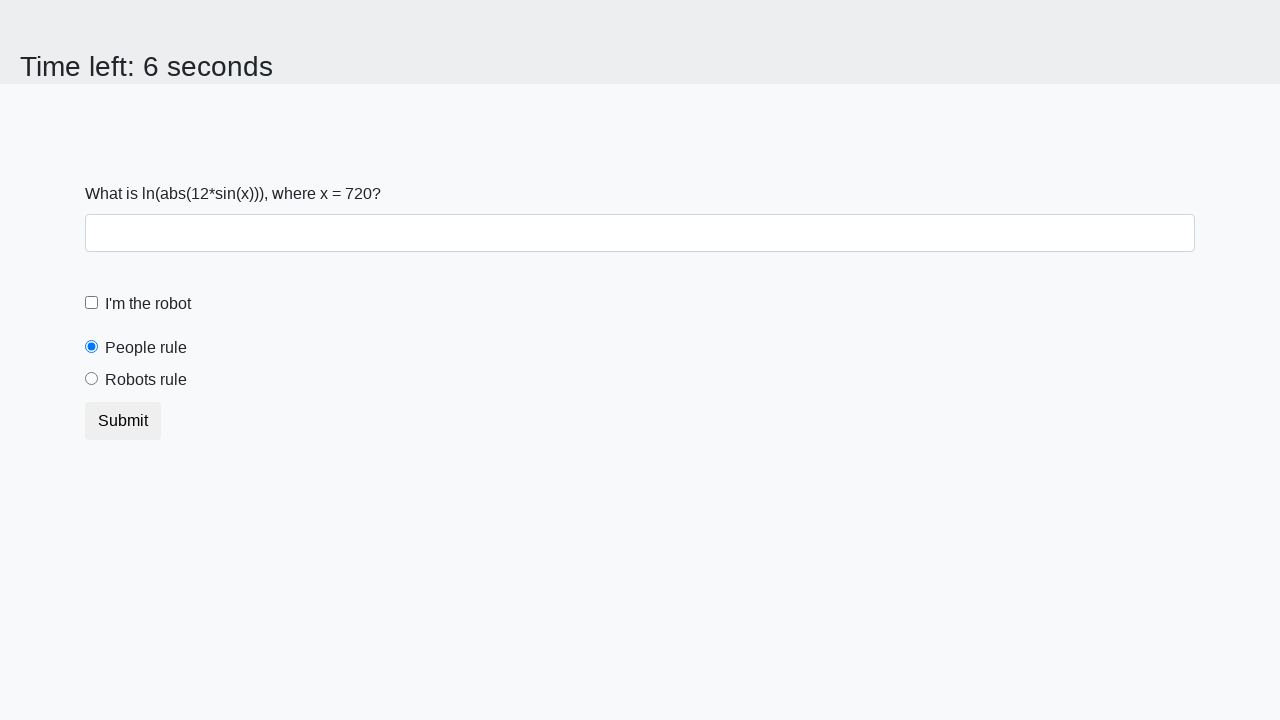

Calculated the answer using math formula: 1.8762324039004032
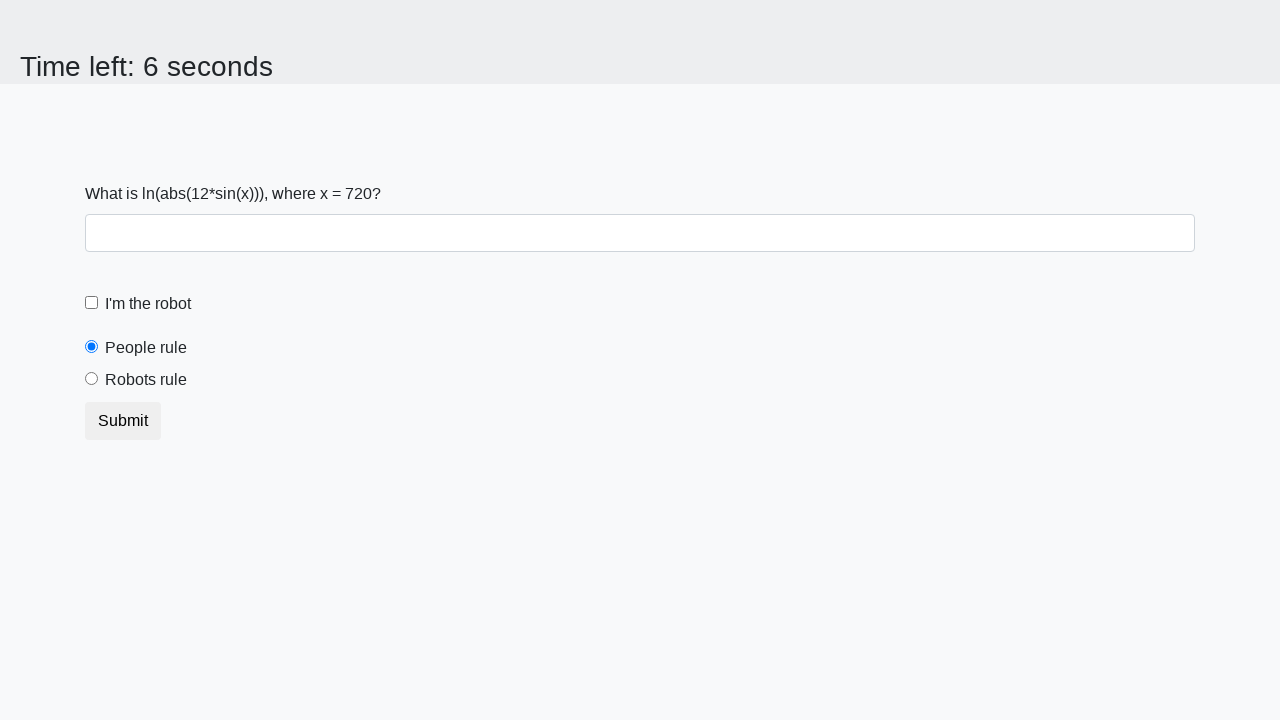

Filled in the calculated answer on #answer
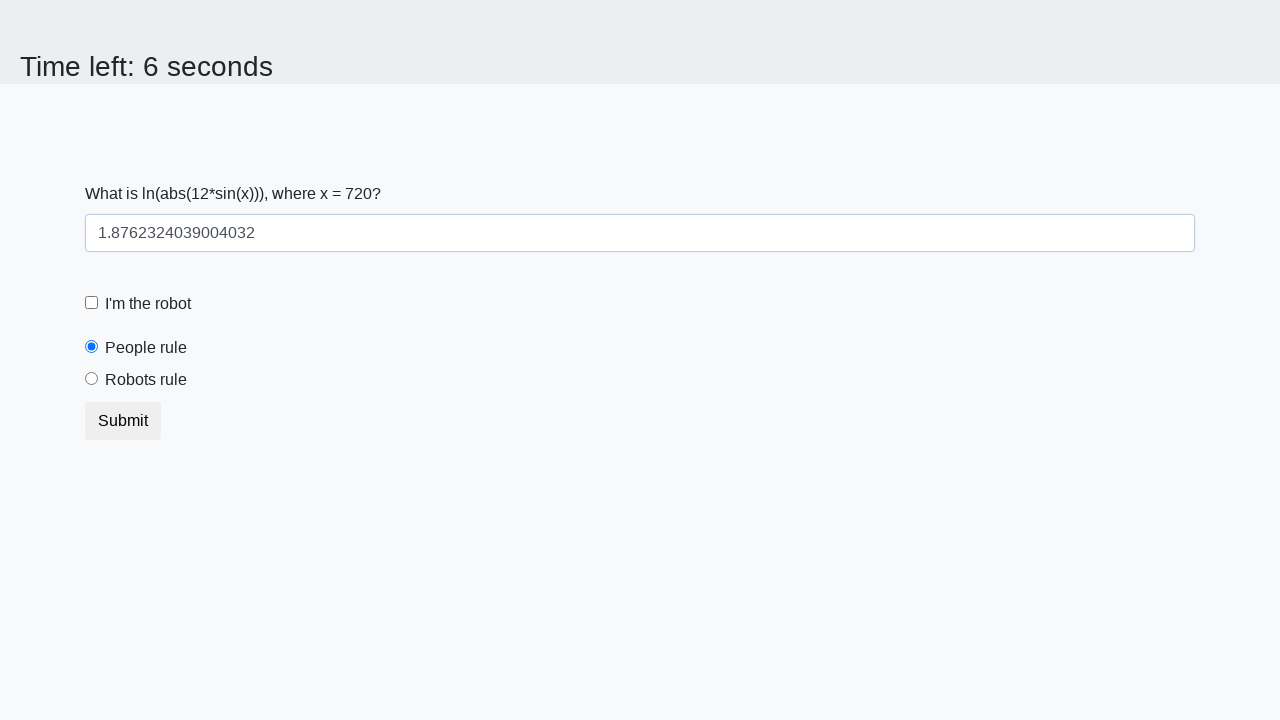

Clicked the robot checkbox at (92, 303) on #robotCheckbox
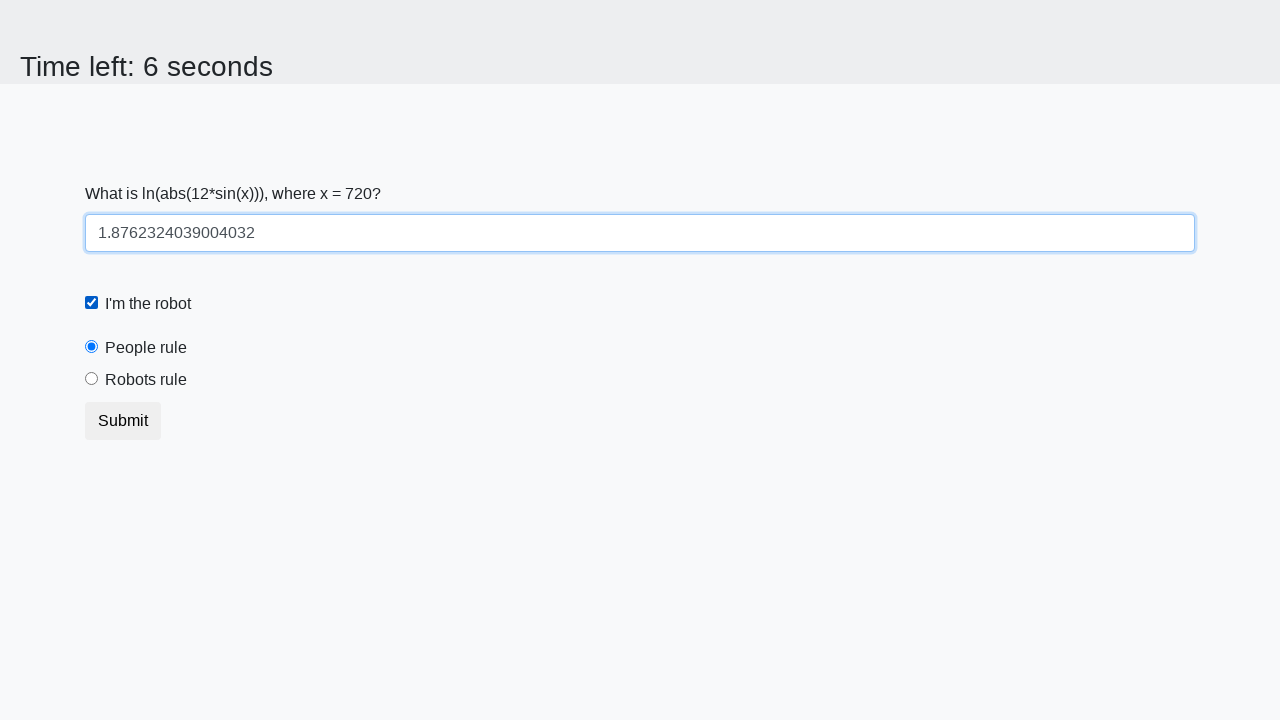

Clicked the robots rule radio button at (92, 379) on #robotsRule
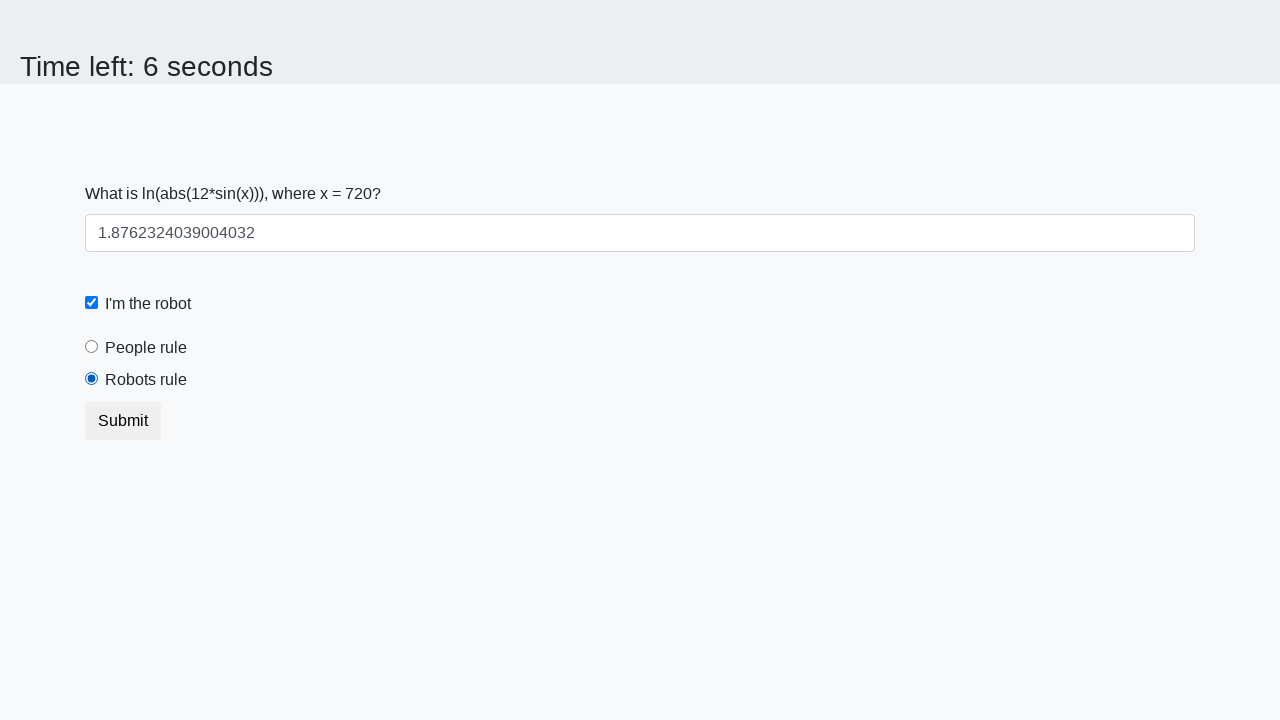

Clicked the submit button to submit the form at (123, 421) on .btn.btn-default
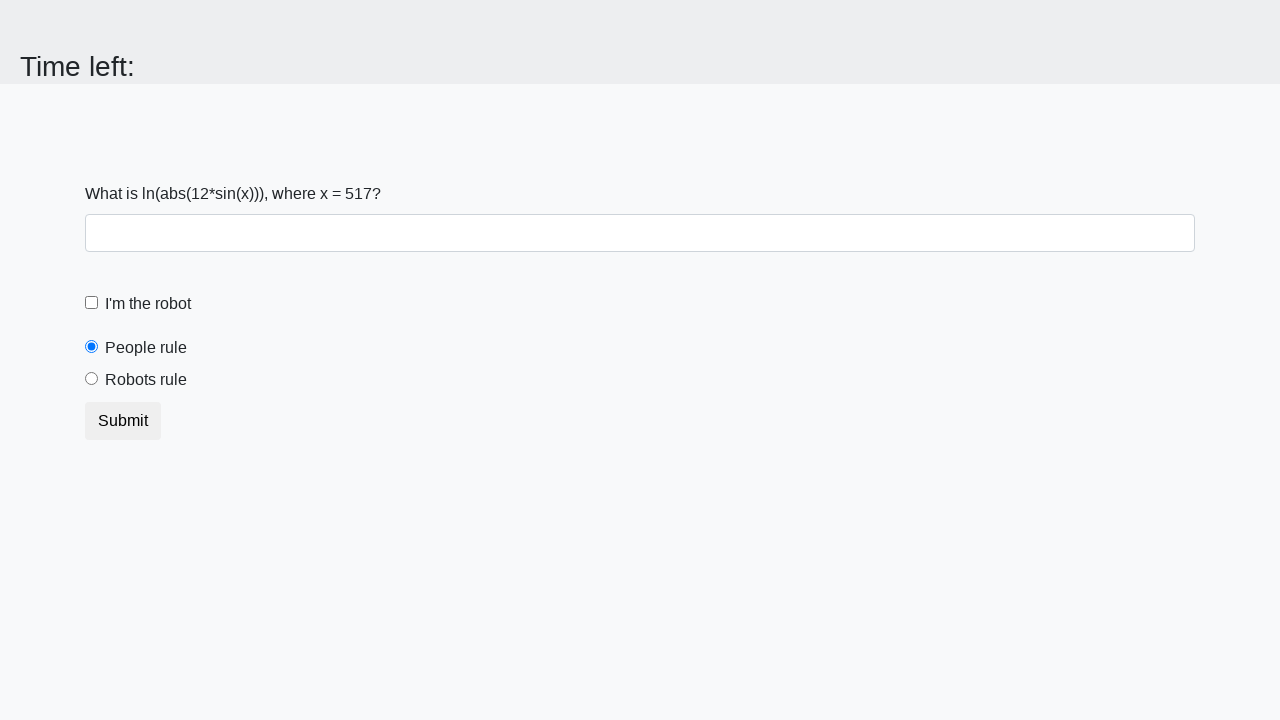

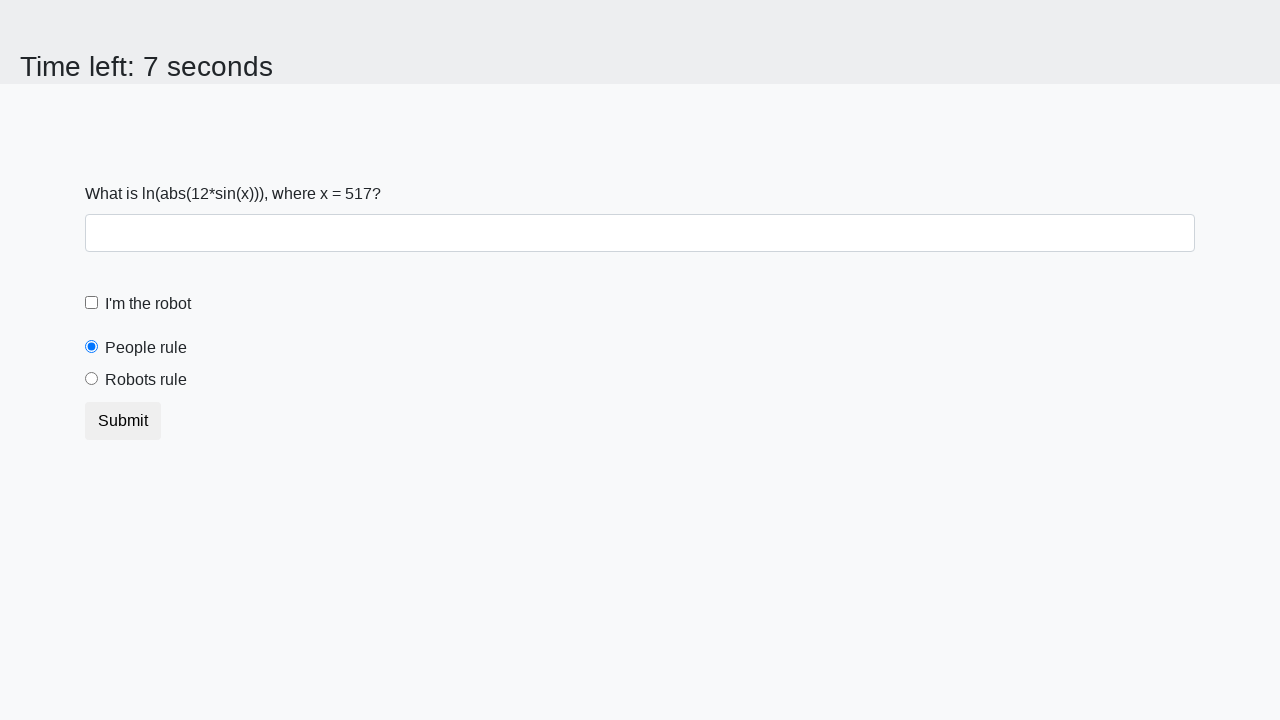